Tests the droppable functionality by clicking on the Droppable link and dragging an element into a drop zone

Starting URL: https://jqueryui.com/sortable/

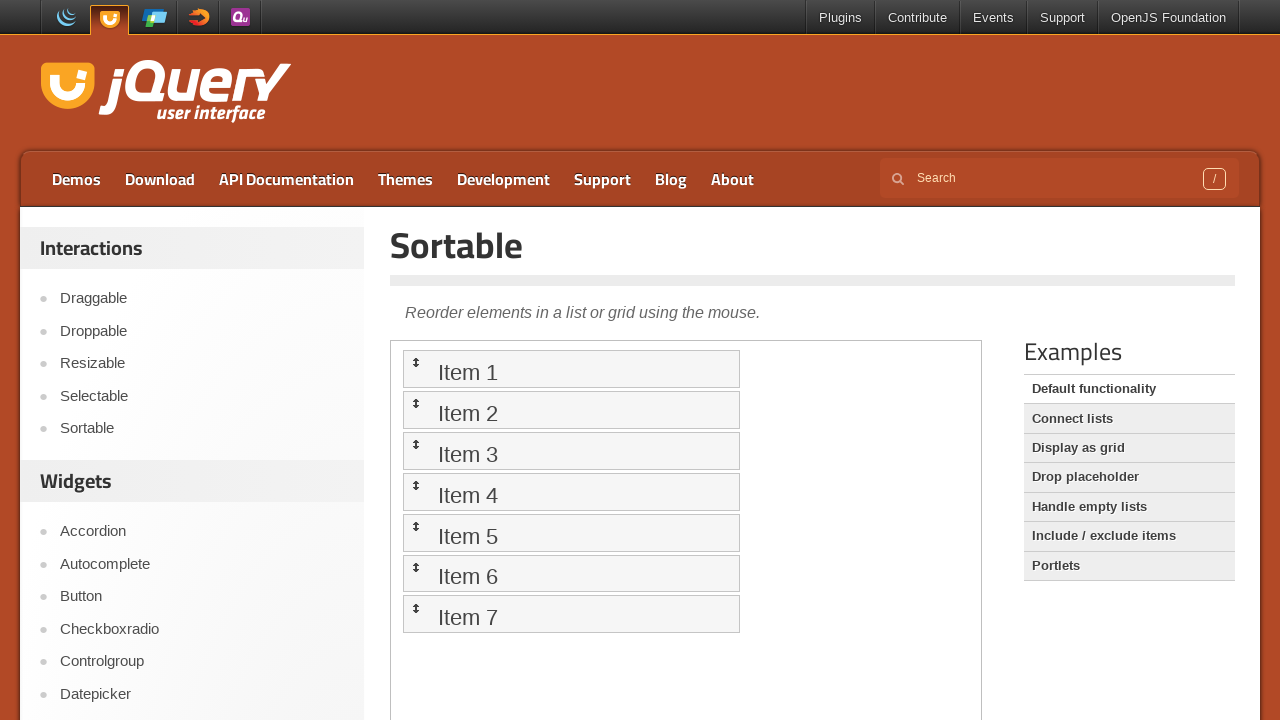

Clicked on the Droppable link at (202, 331) on xpath=//a[text()='Droppable']
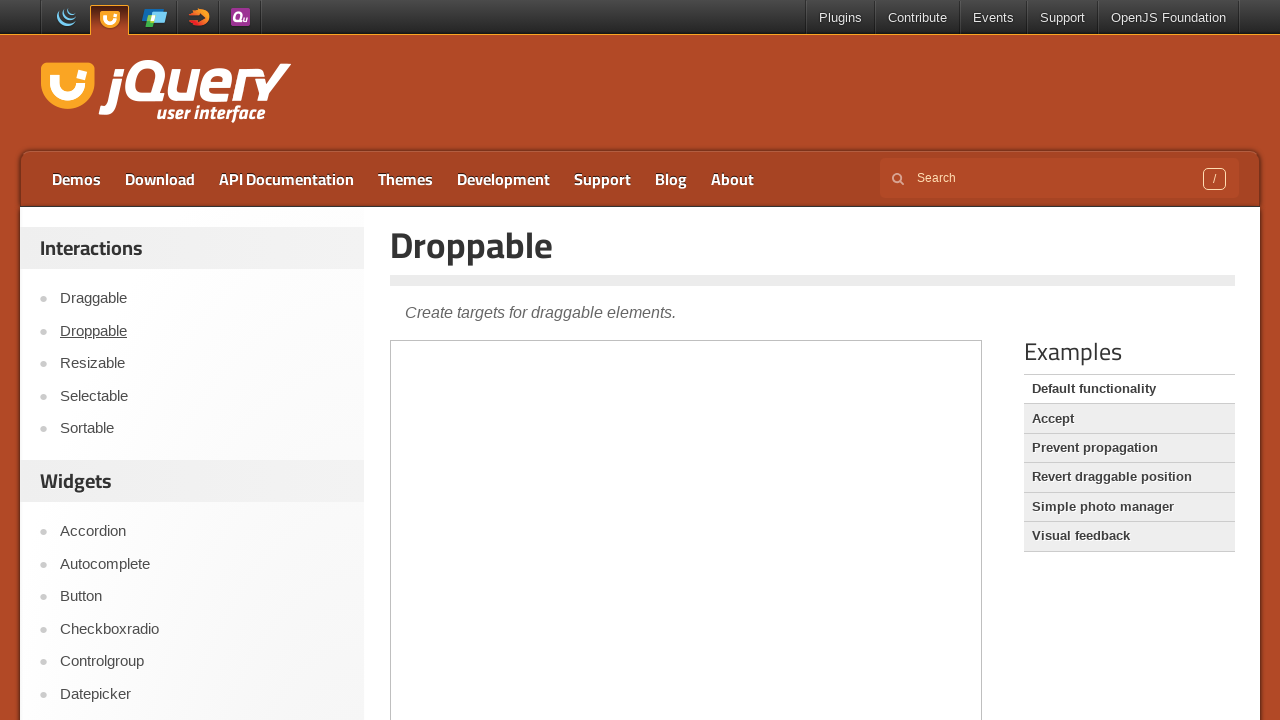

Located the first iframe
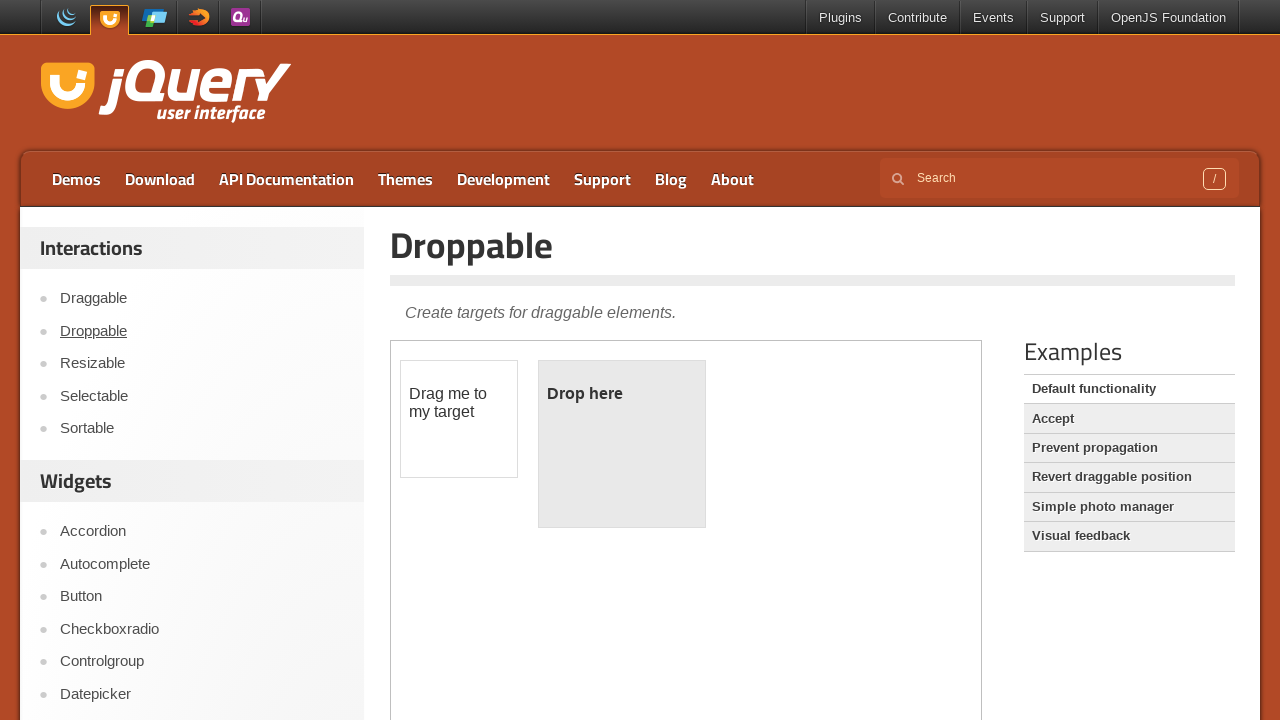

Located the draggable element
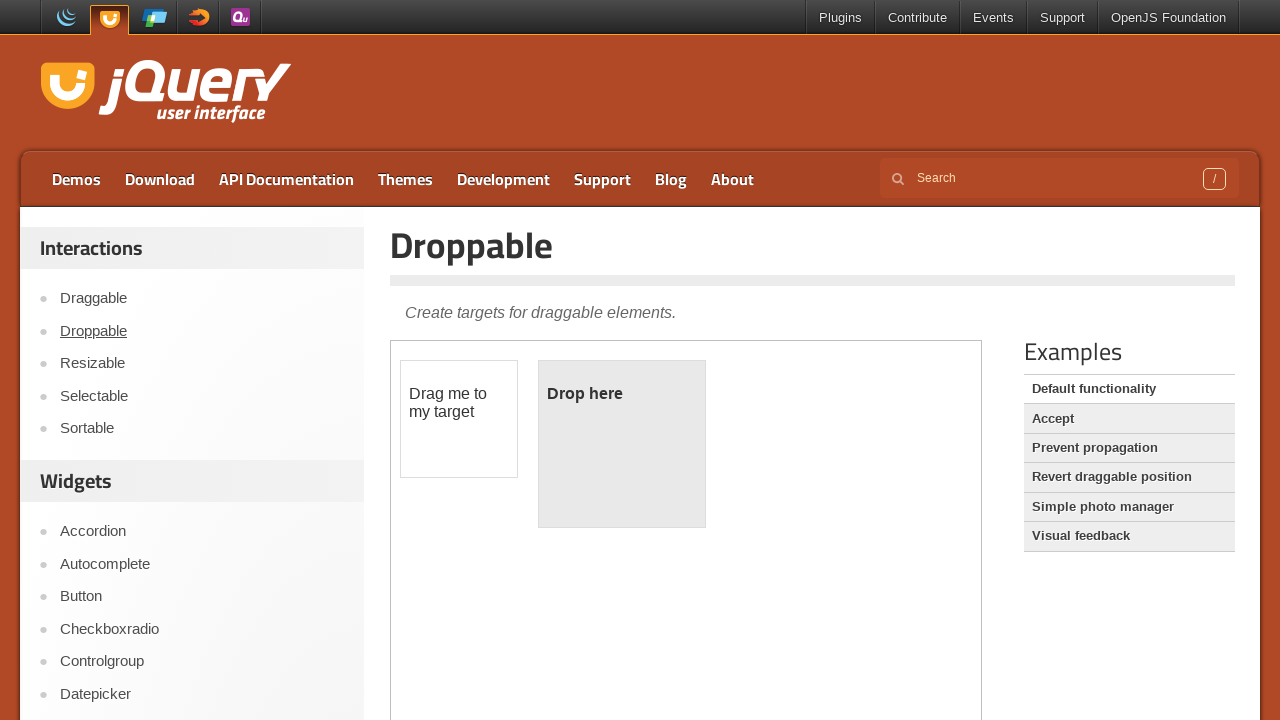

Located the droppable zone
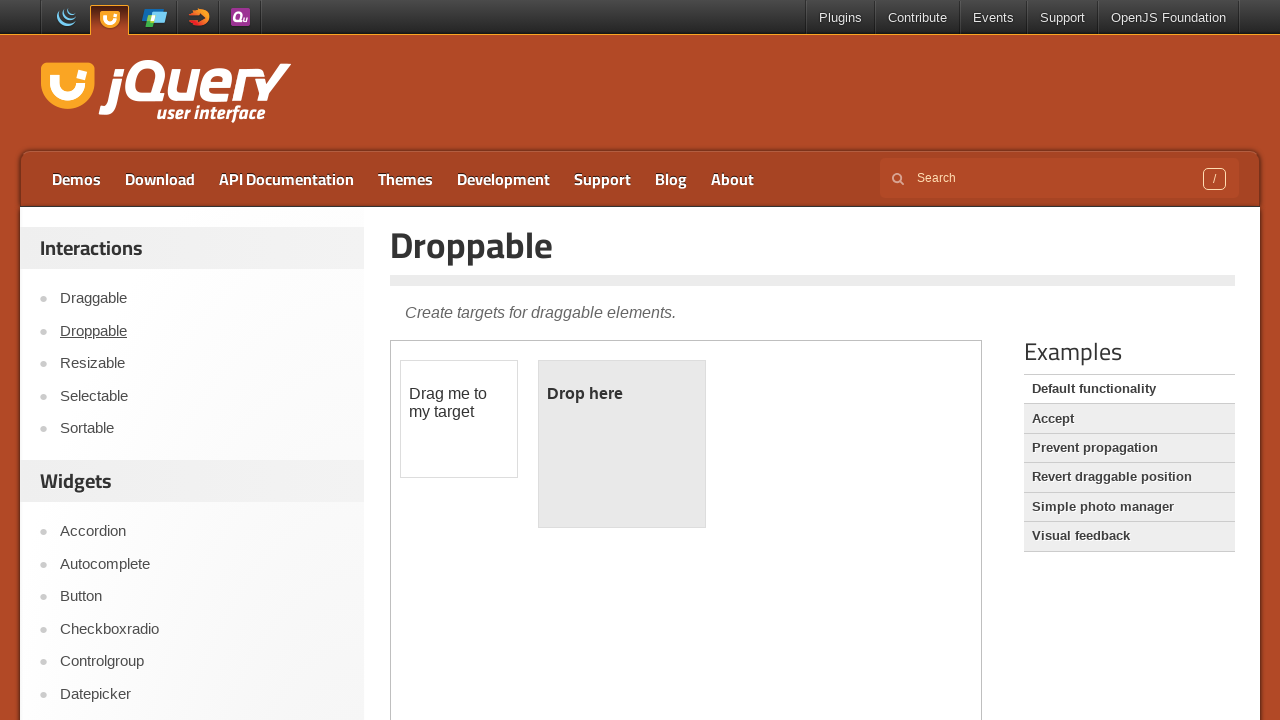

Dragged the draggable element into the droppable zone at (622, 444)
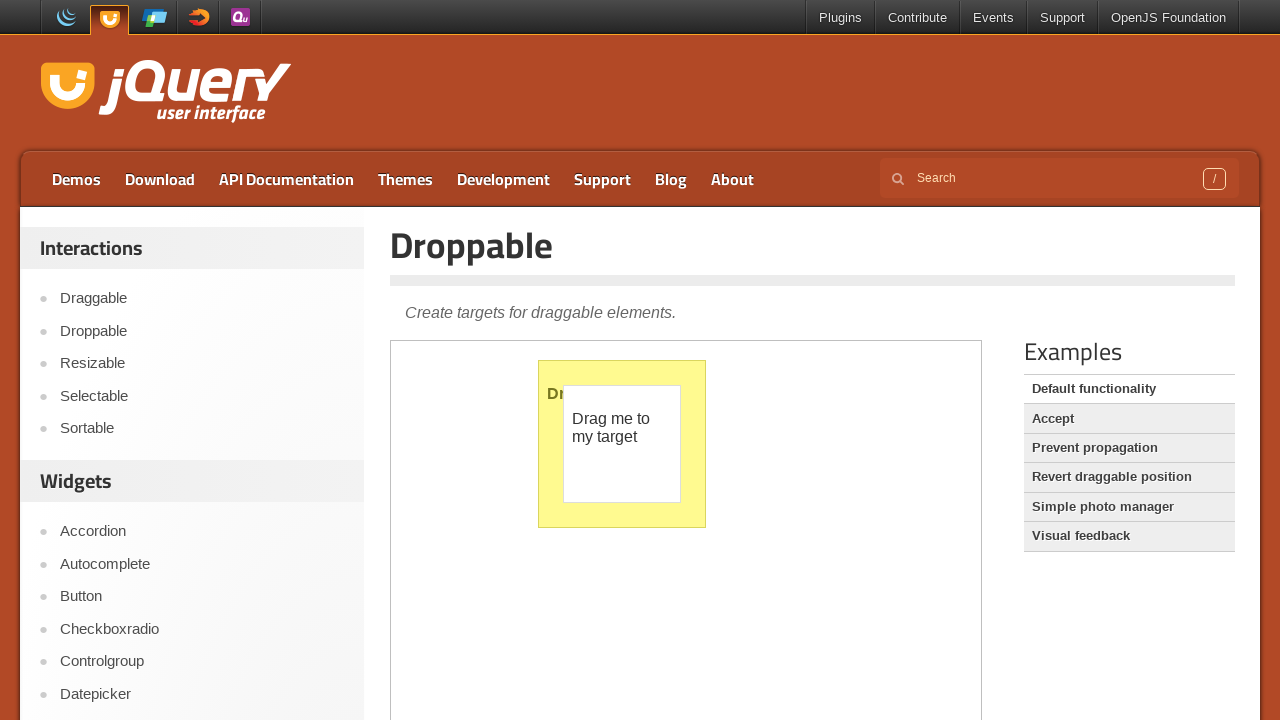

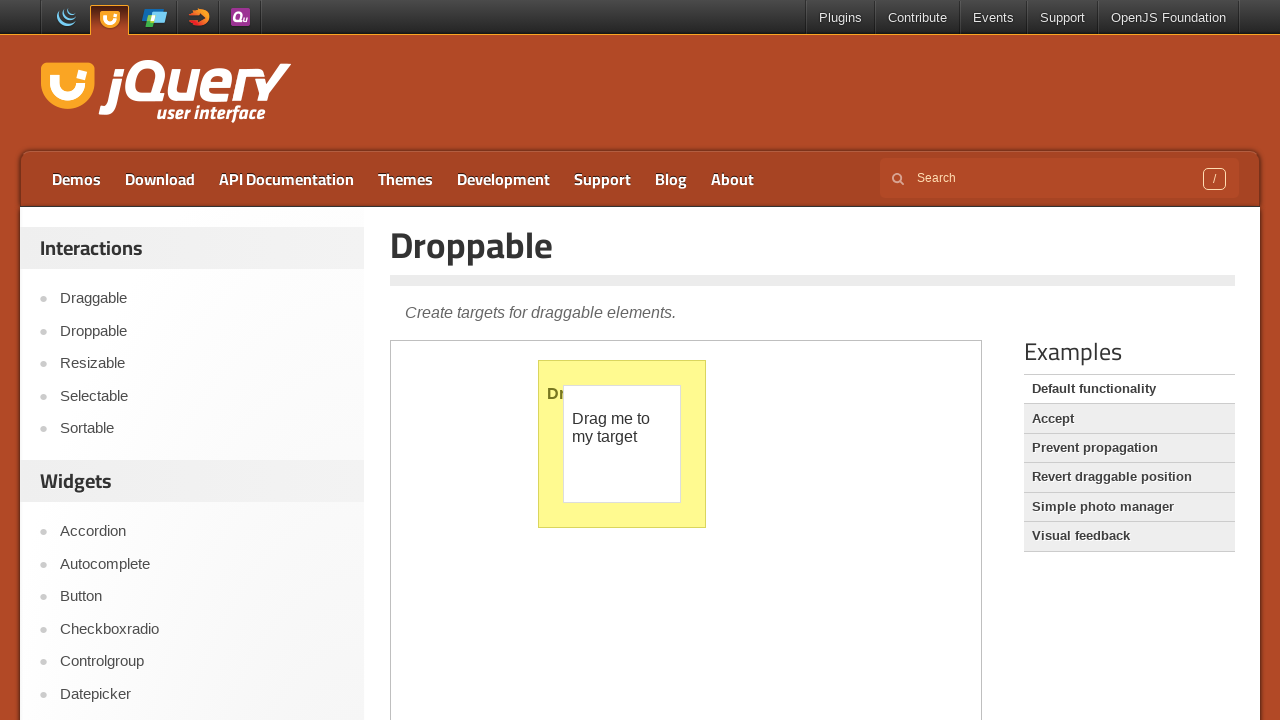